Tests enabling and disabling a textbox dynamically, verifying its enabled/disabled states

Starting URL: http://the-internet.herokuapp.com/dynamic_controls

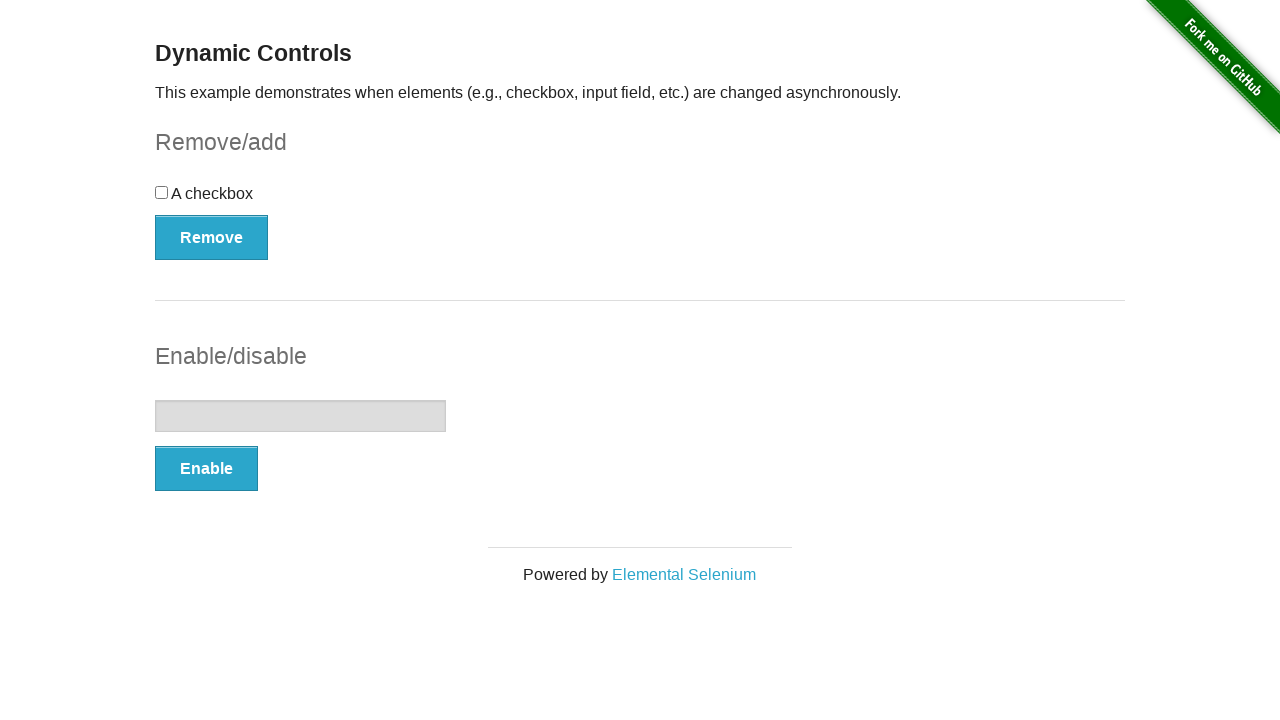

Verified textbox is initially disabled
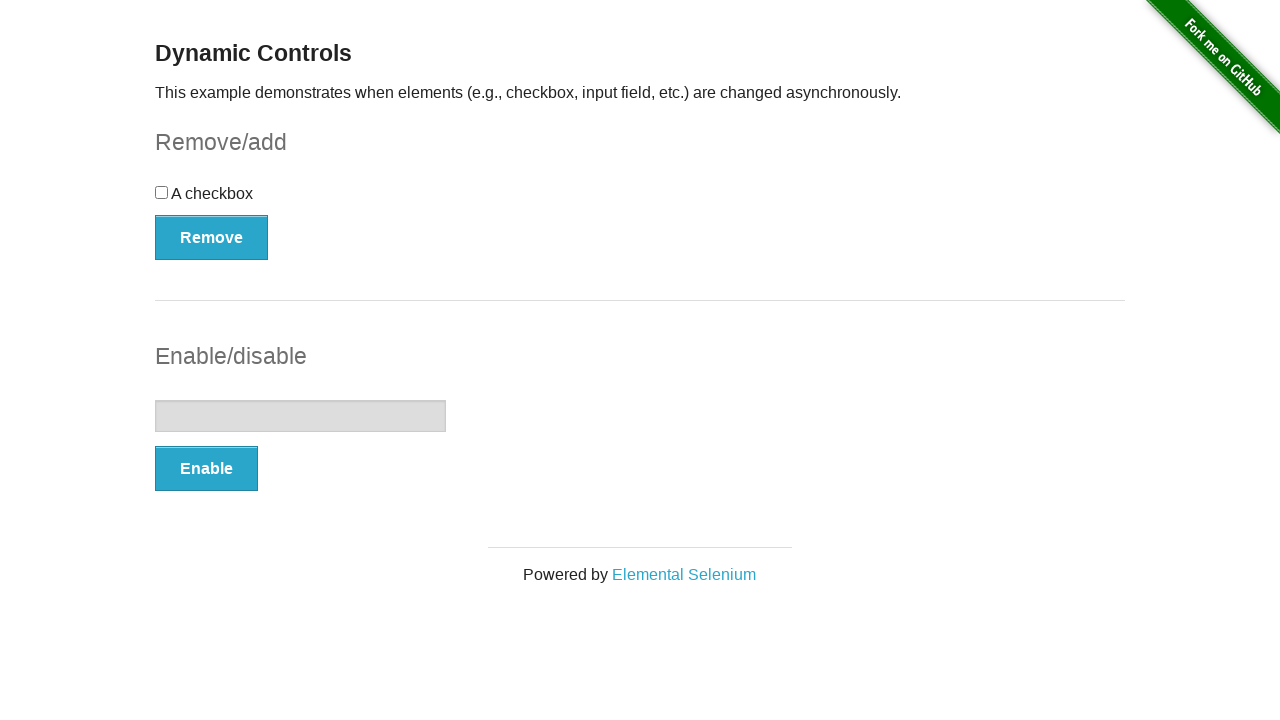

Clicked Enable button at (206, 469) on #input-example button
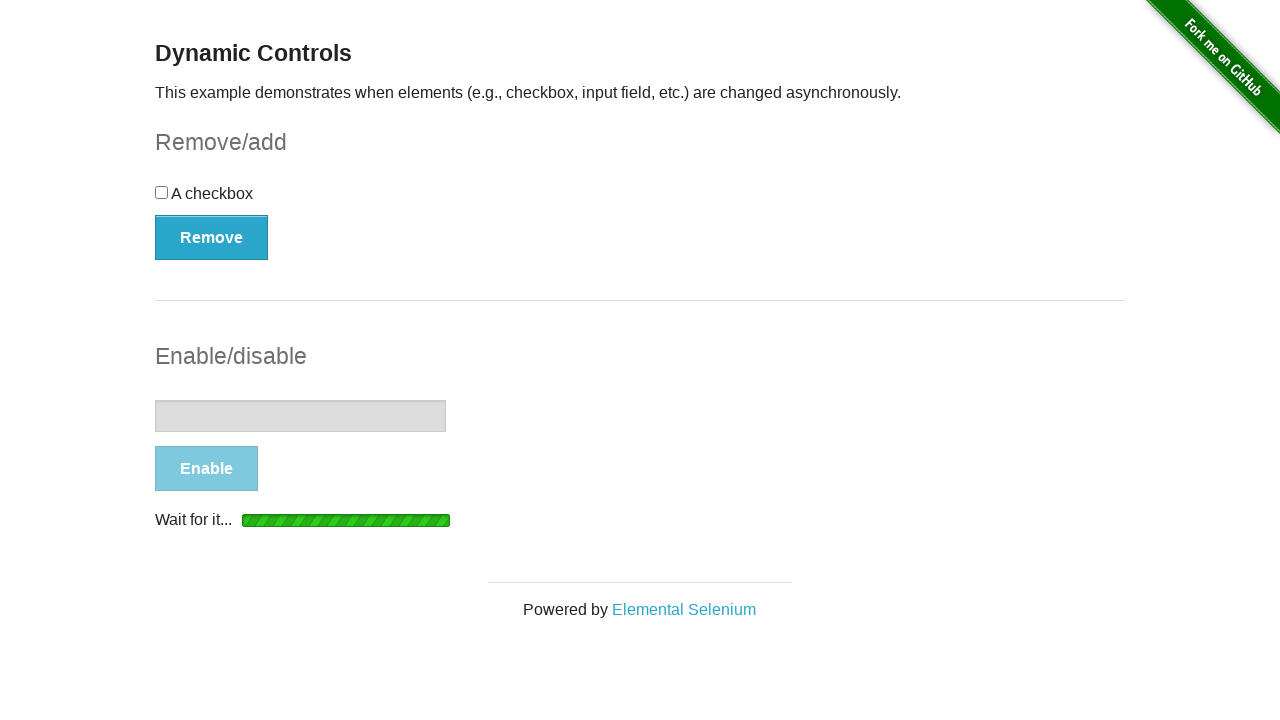

Textbox became enabled
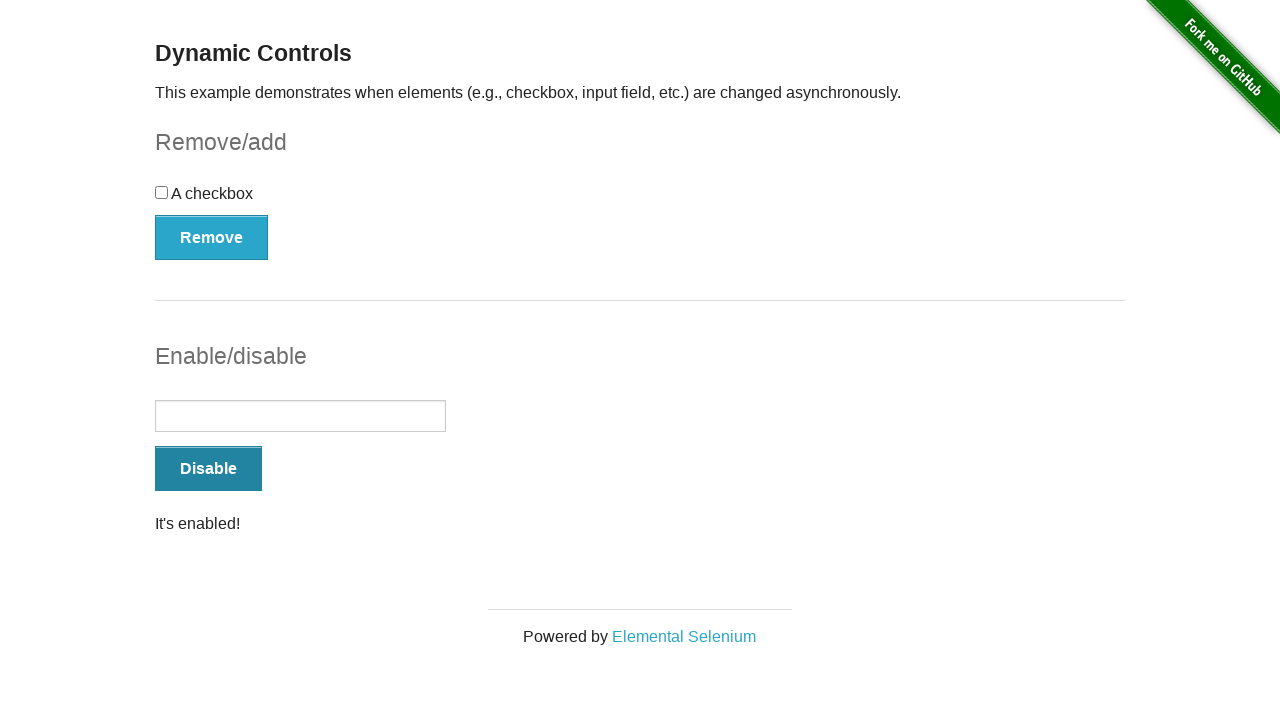

Clicked Disable button at (208, 469) on #input-example button
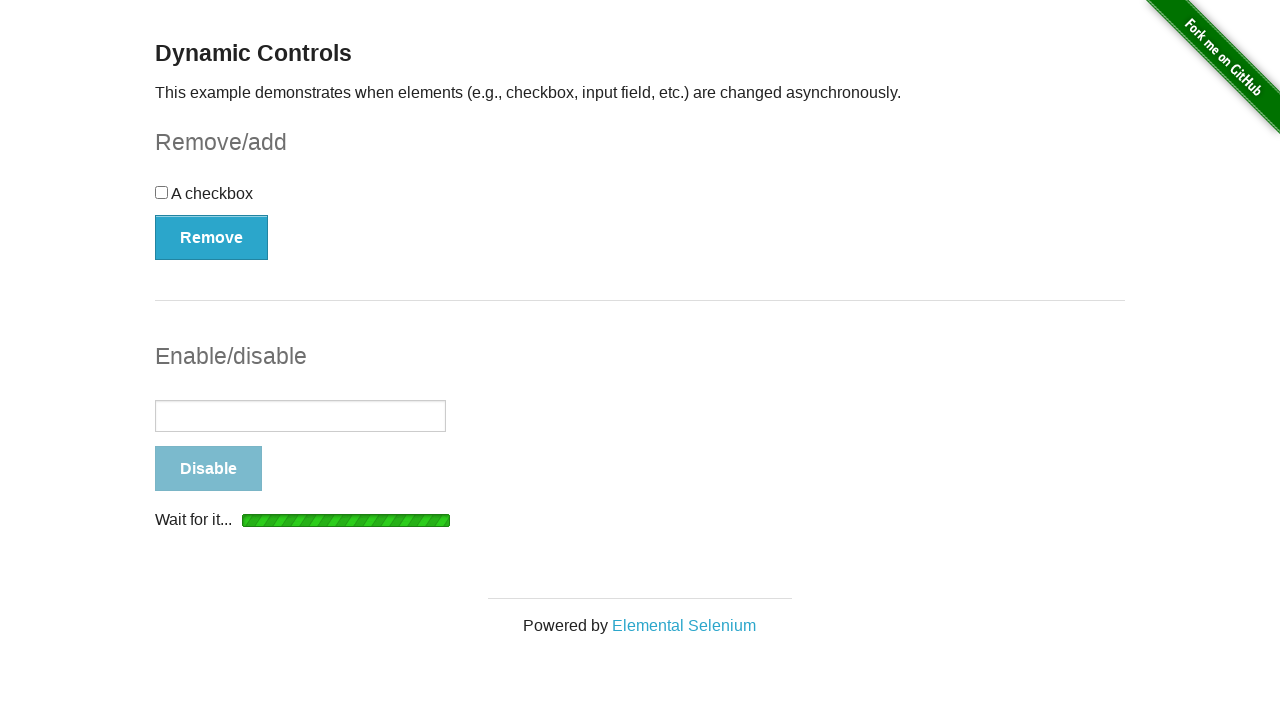

Textbox became disabled again
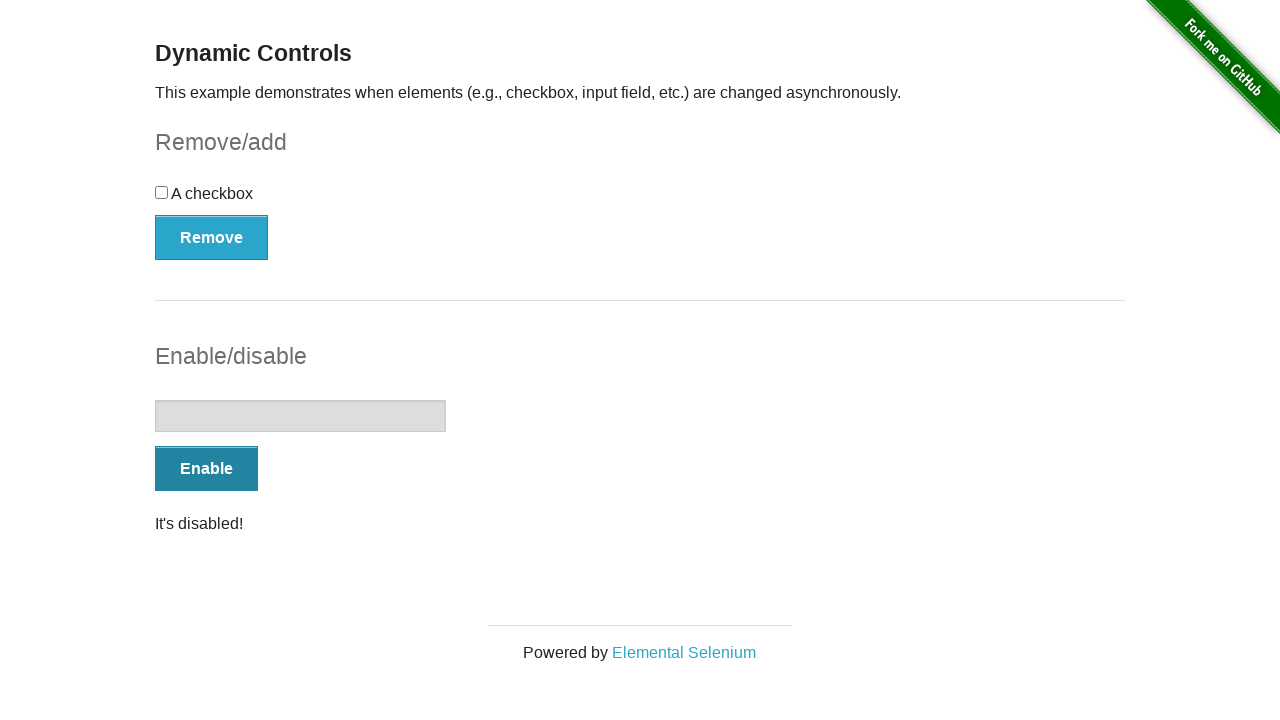

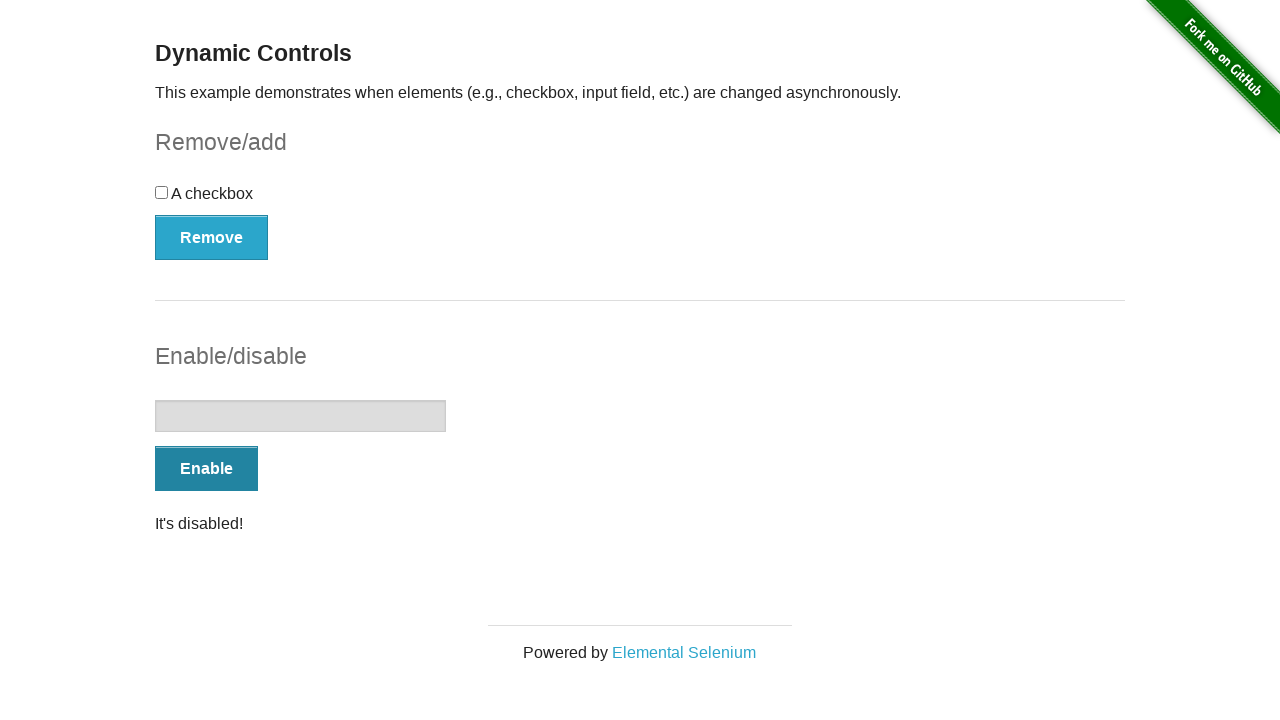